Tests a form that requires reading an attribute value from a hidden element, calculating a mathematical formula, filling in the answer, checking checkboxes, and submitting the form

Starting URL: http://suninjuly.github.io/get_attribute.html

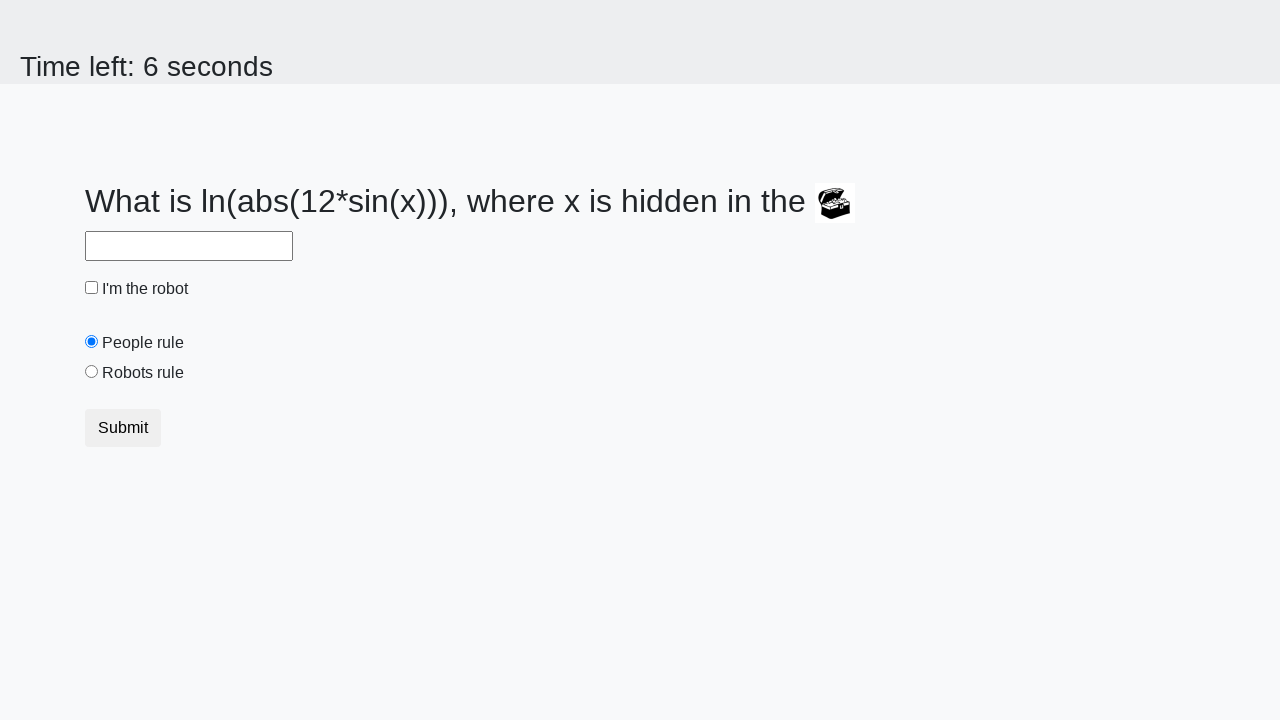

Located the treasure element with hidden attribute
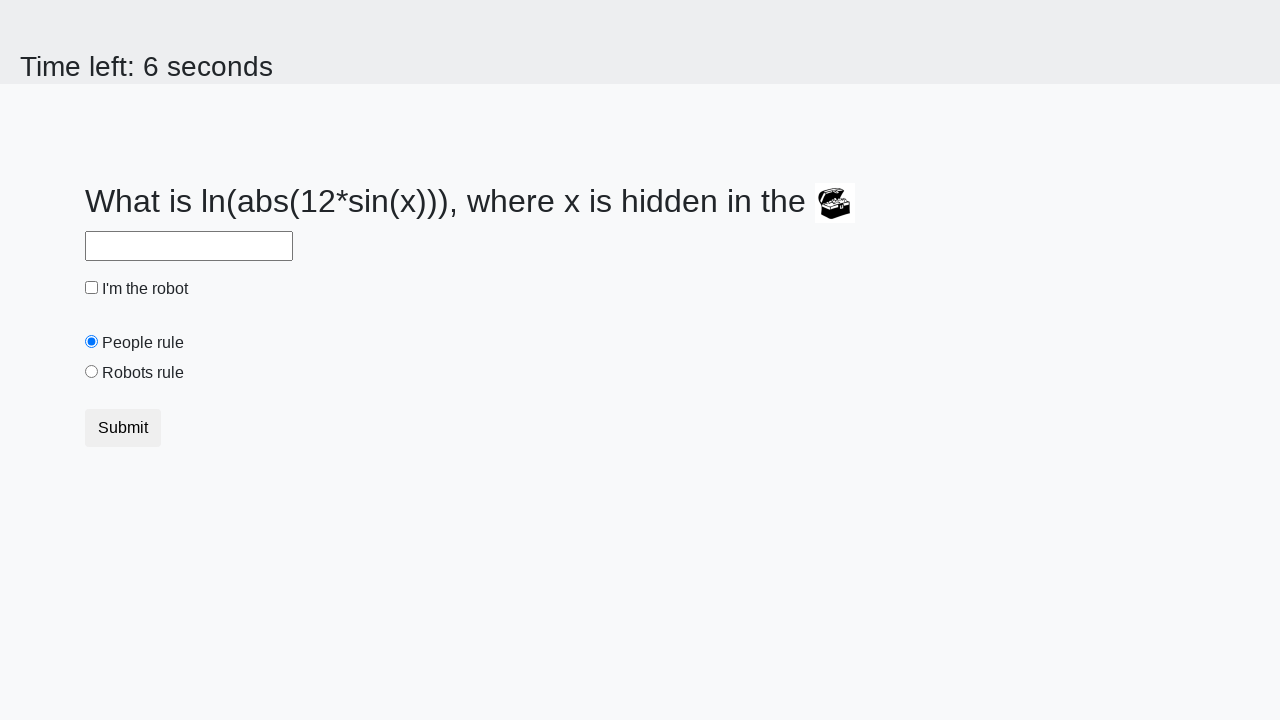

Retrieved valuex attribute from treasure element
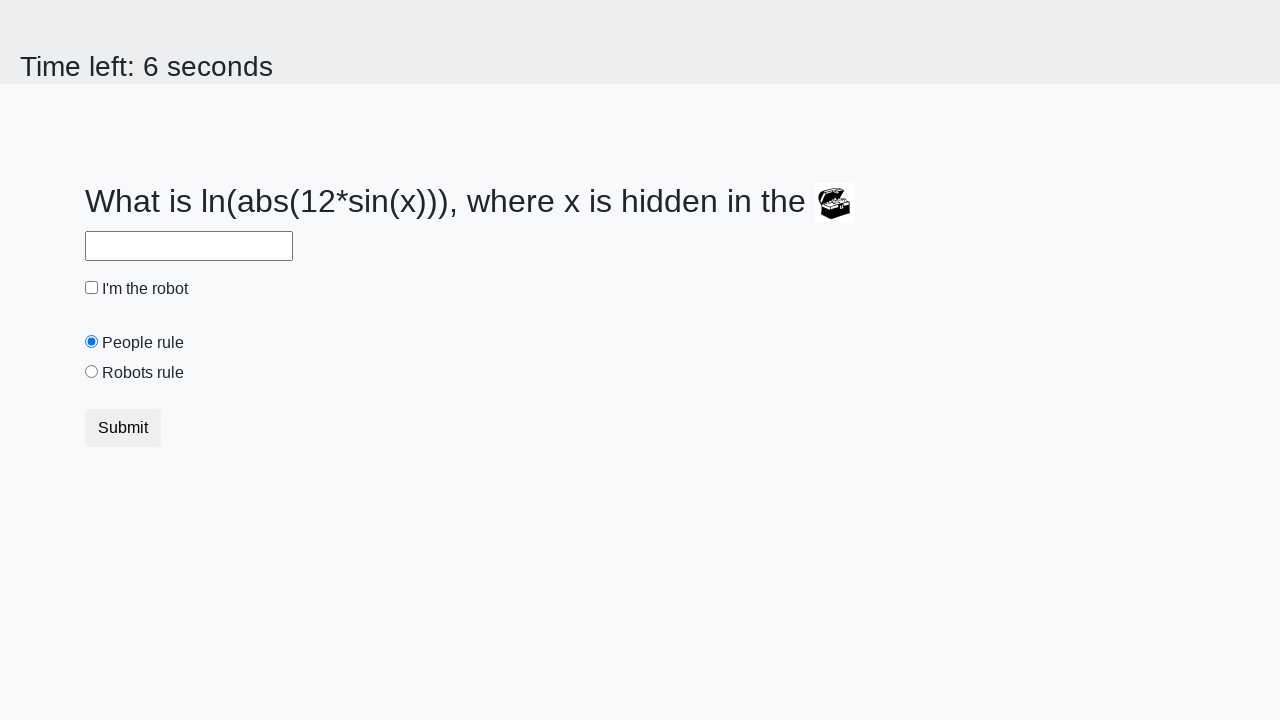

Calculated answer using formula: log(abs(12*sin(element_value)))
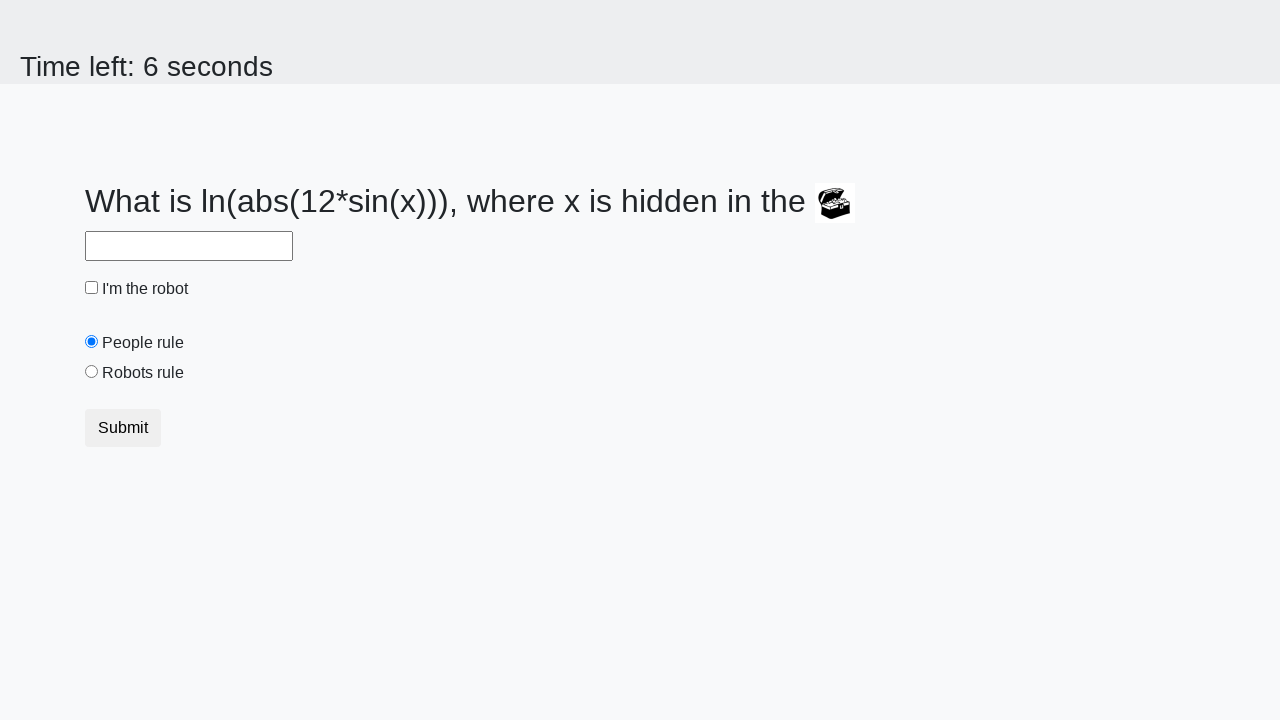

Filled answer field with calculated value on #answer
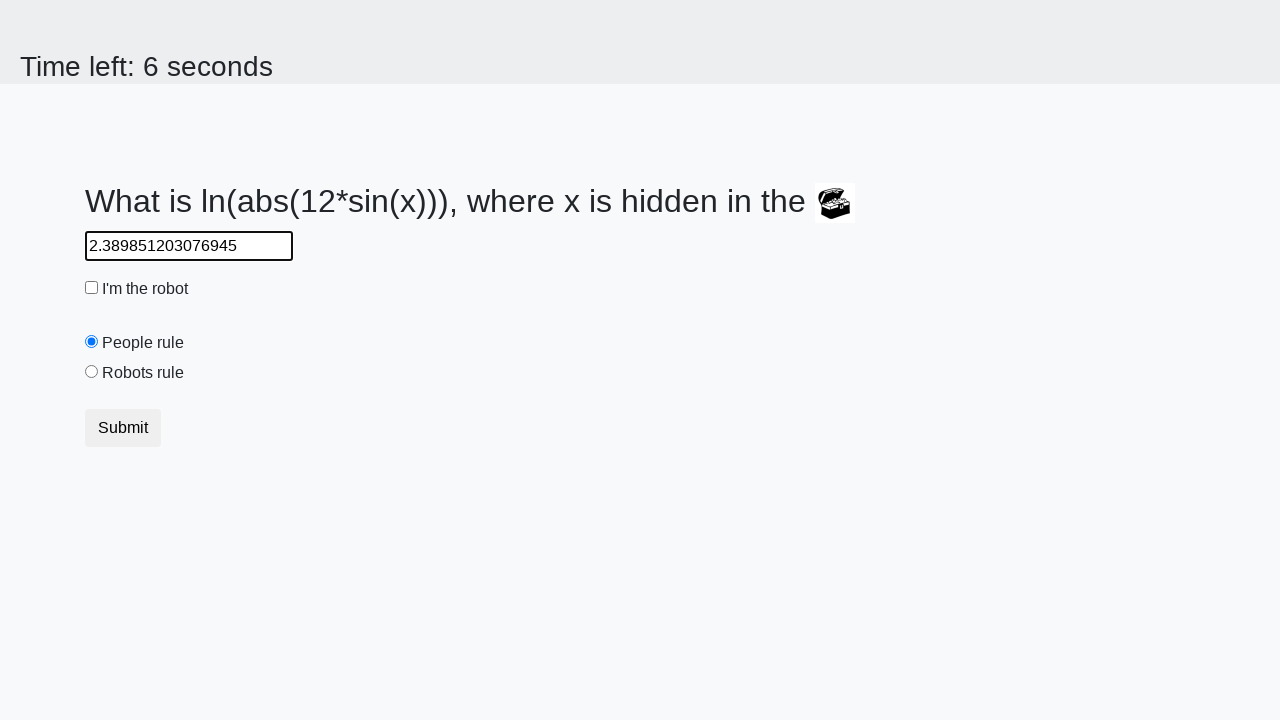

Checked the robot checkbox at (92, 288) on #robotCheckbox
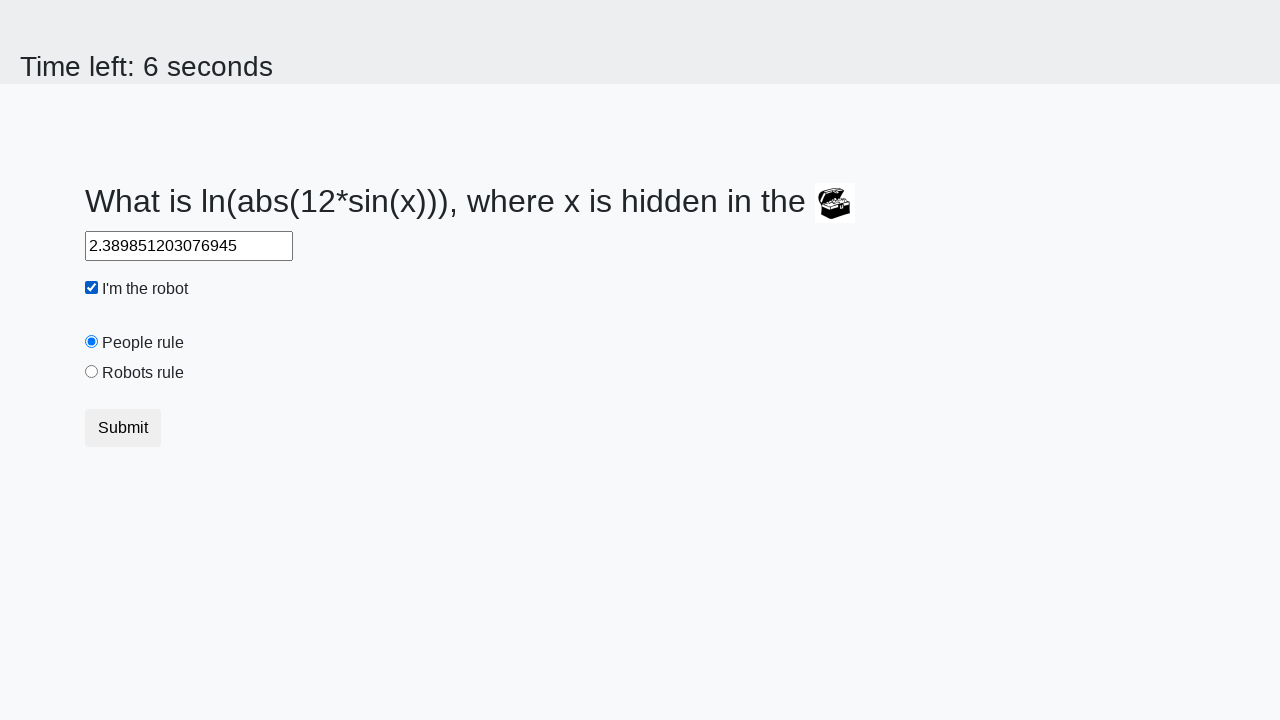

Checked the robots rule checkbox at (92, 372) on #robotsRule
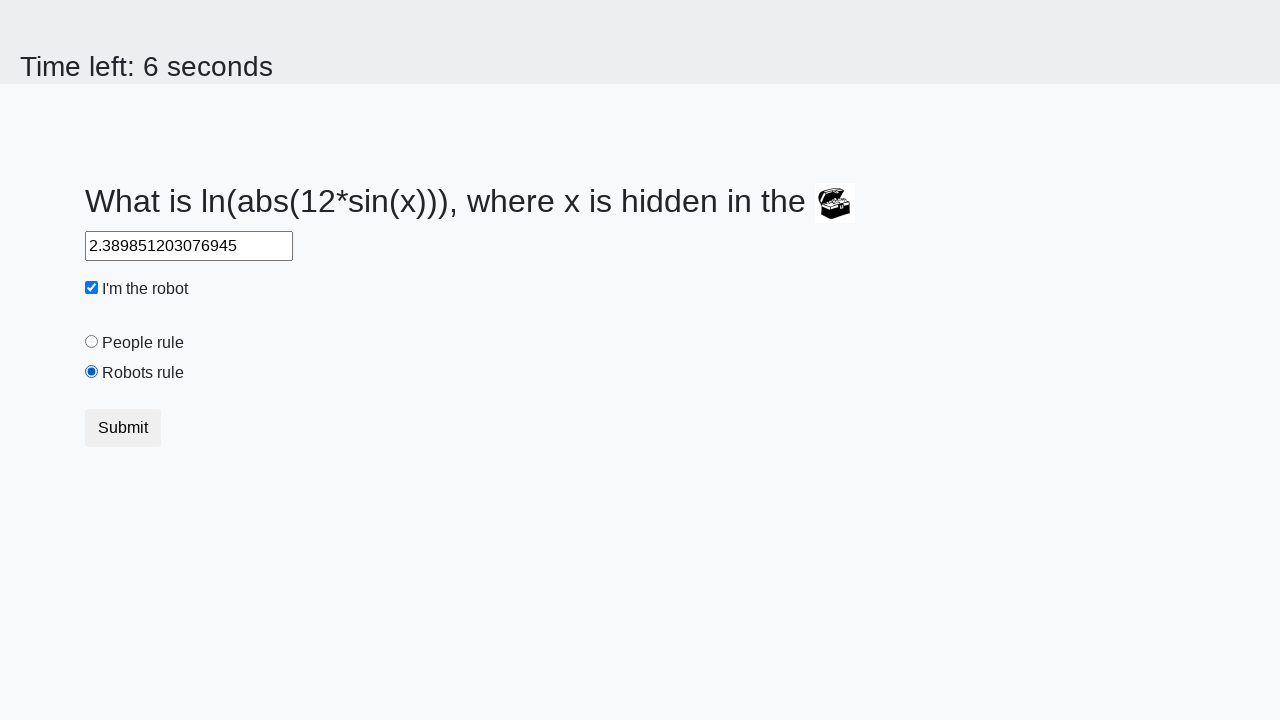

Clicked the submit button at (123, 428) on .btn
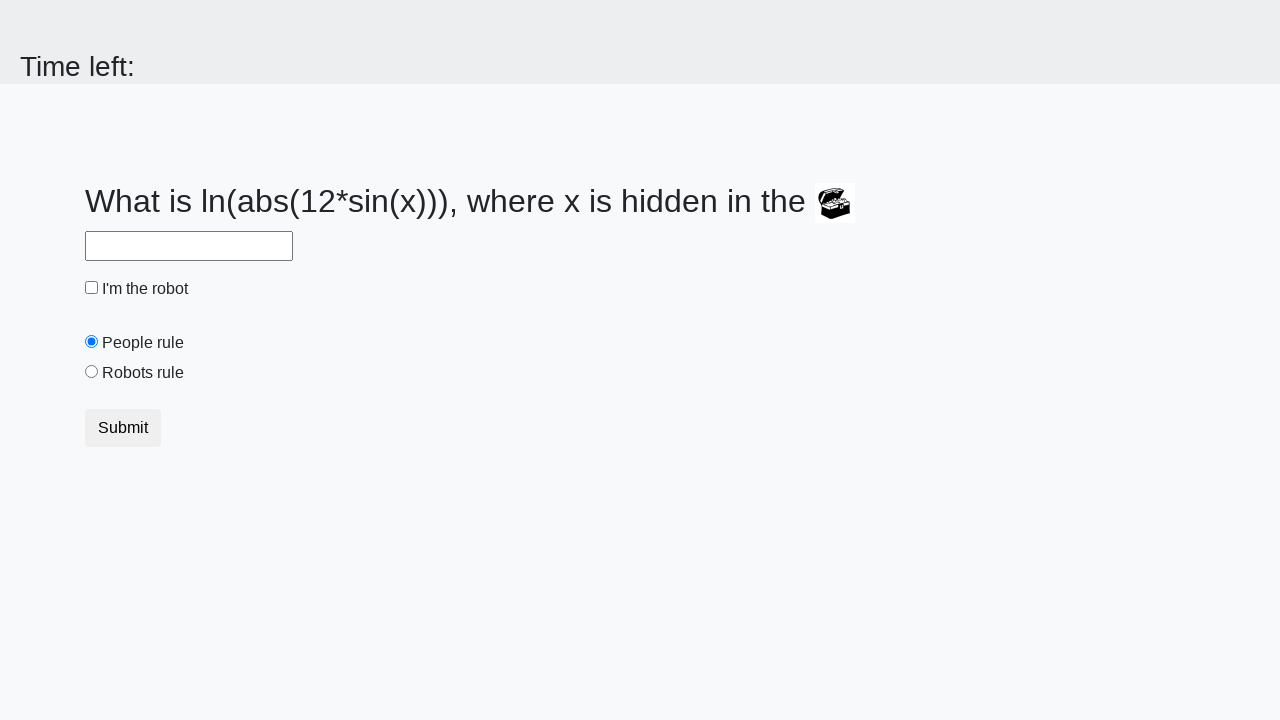

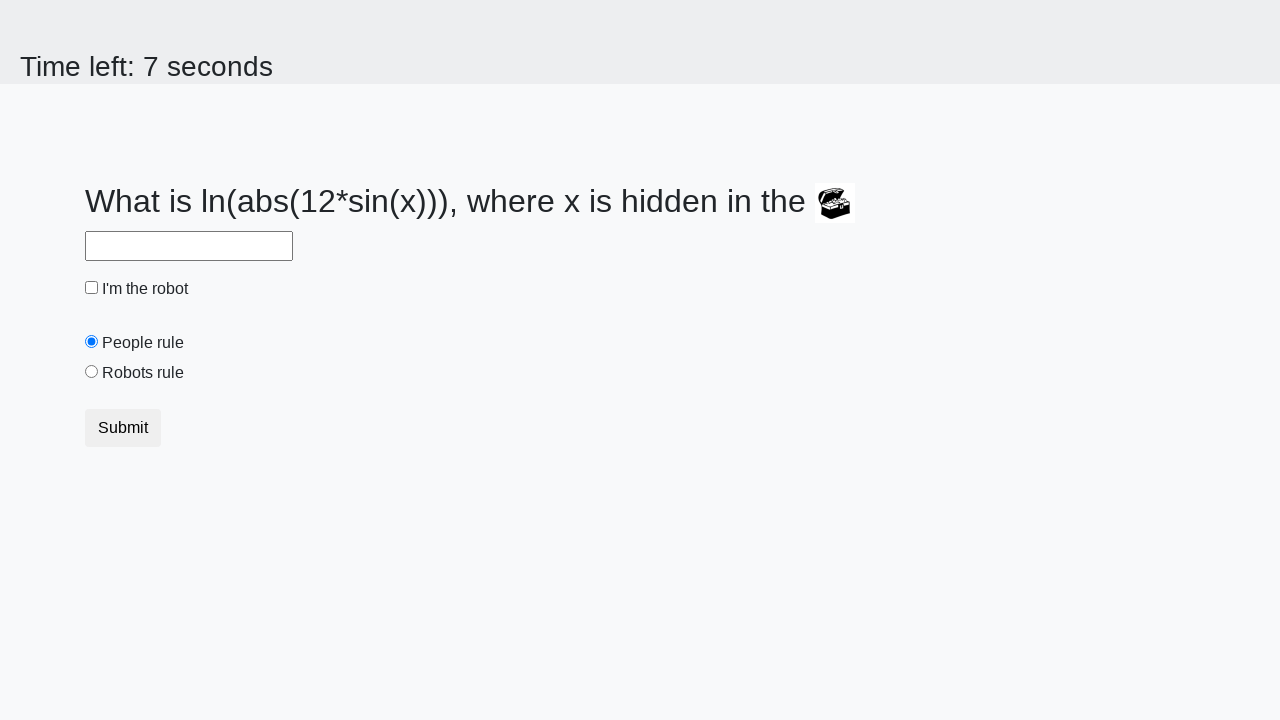